Demonstrates iframe handling by navigating to Oracle Java API documentation, switching to the "classFrame" iframe, and clicking on a "Description" link within that frame.

Starting URL: https://docs.oracle.com/javase/8/docs/api/

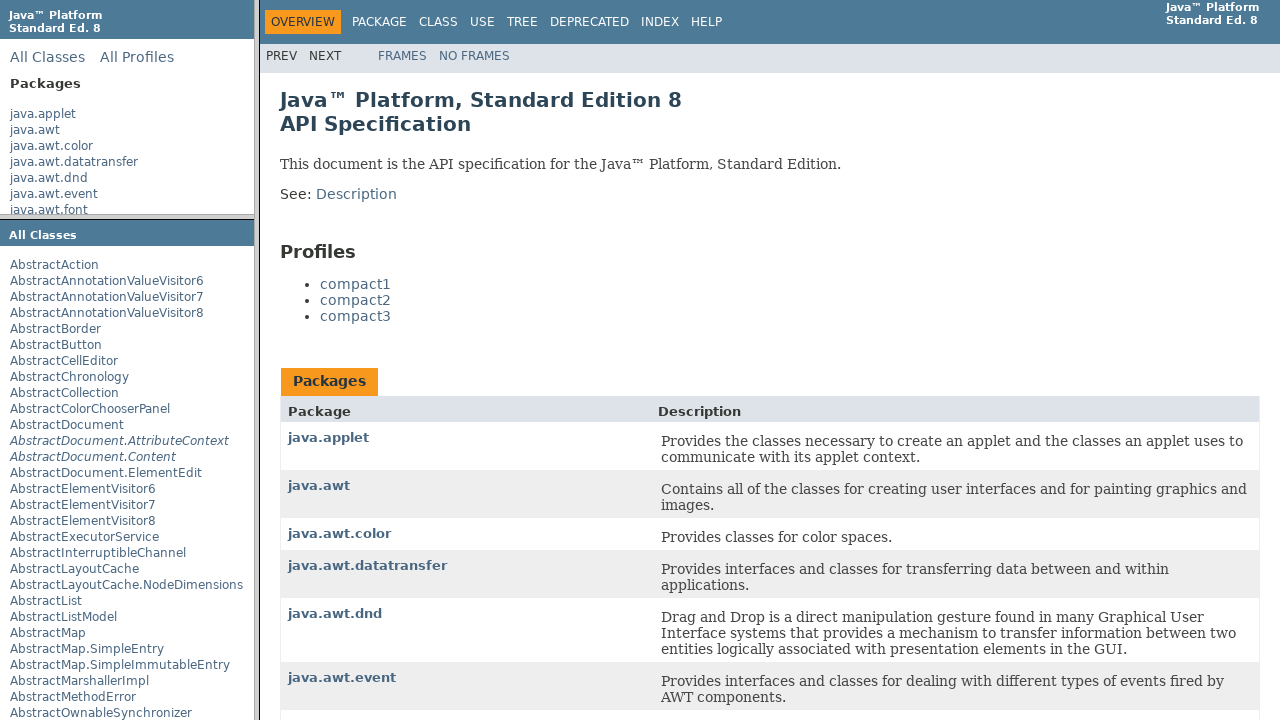

Navigated to Oracle Java API documentation
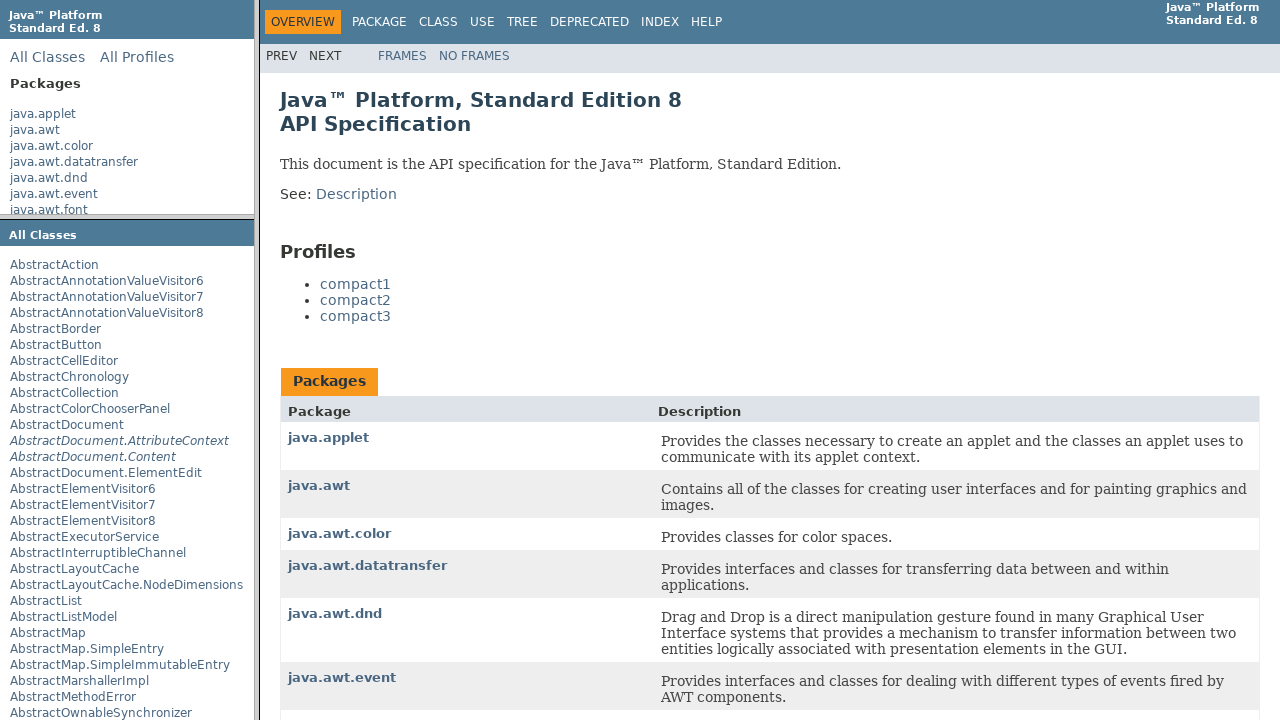

Switched to 'classFrame' iframe
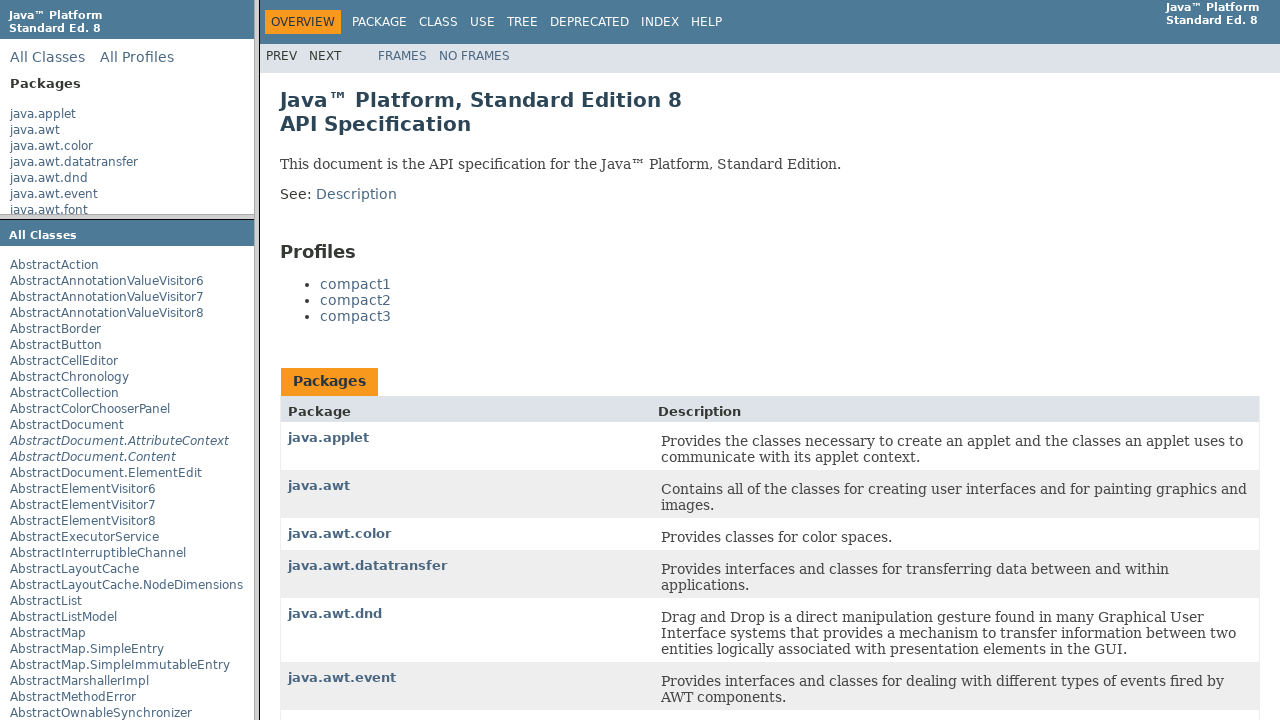

Clicked on 'Description' link within the classFrame at (356, 194) on xpath=//a[text()='Description']
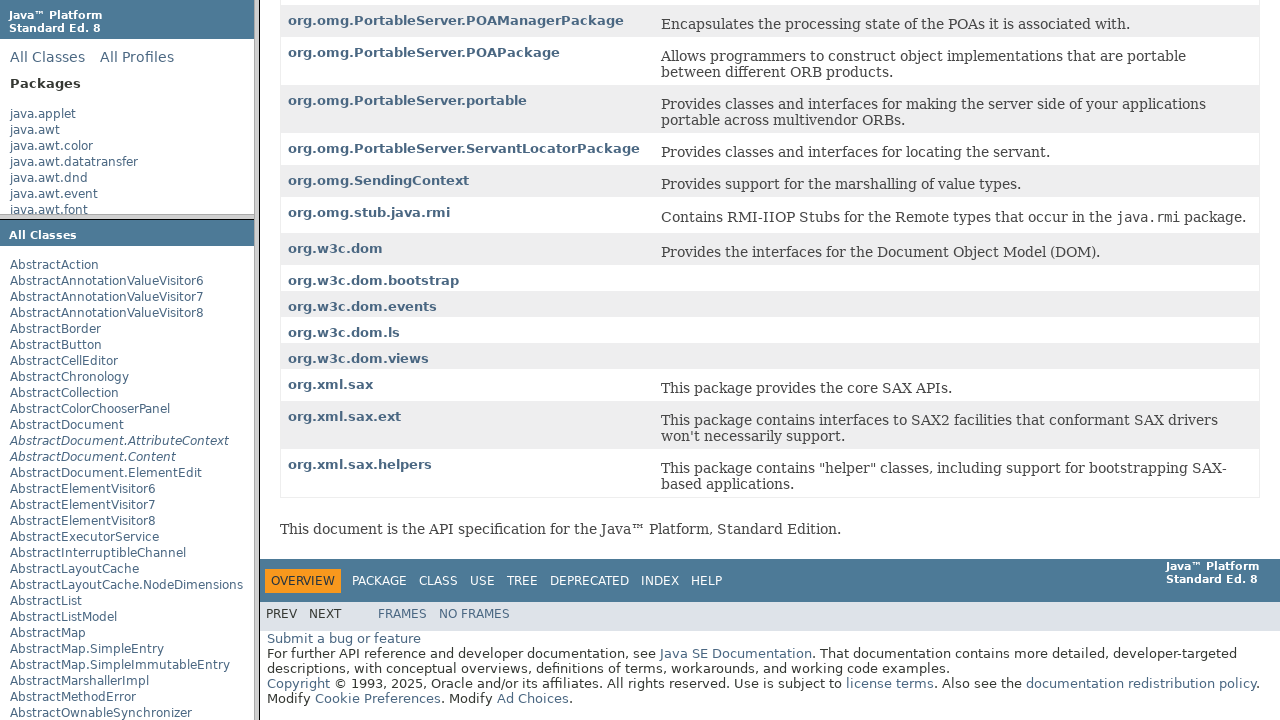

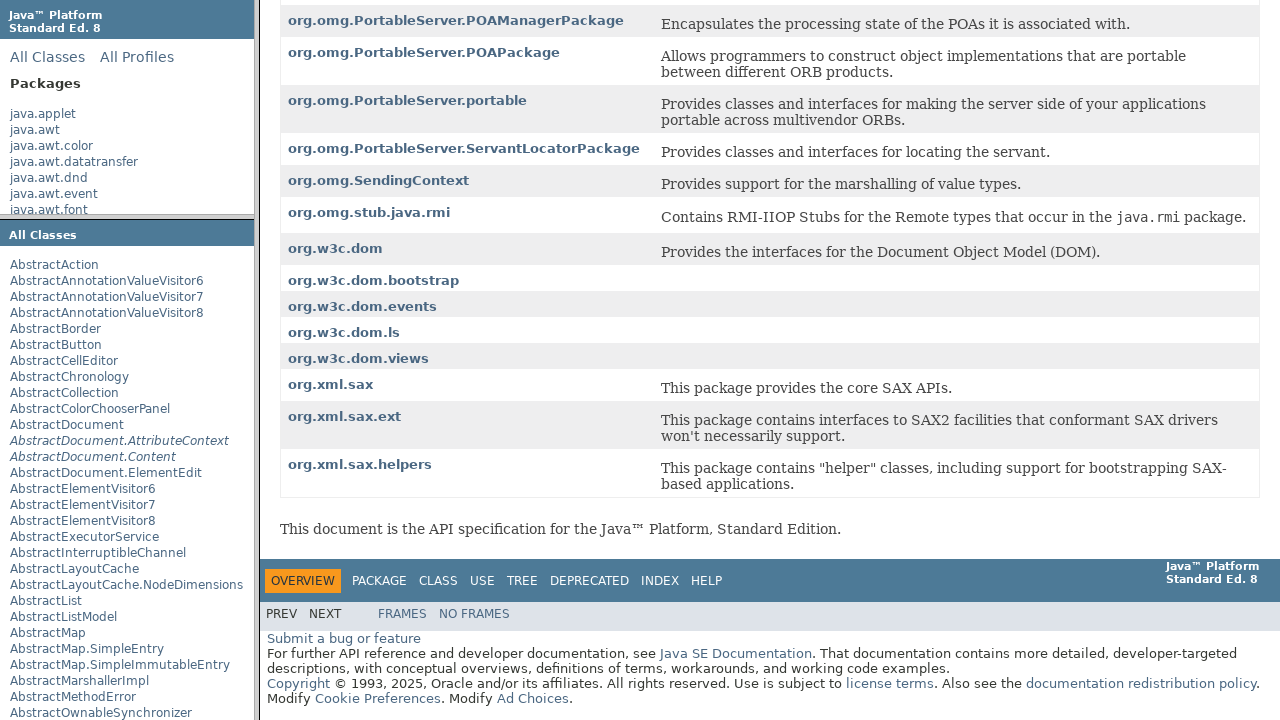